Tests login with empty username and password fields to verify error message appears

Starting URL: https://www.saucedemo.com/

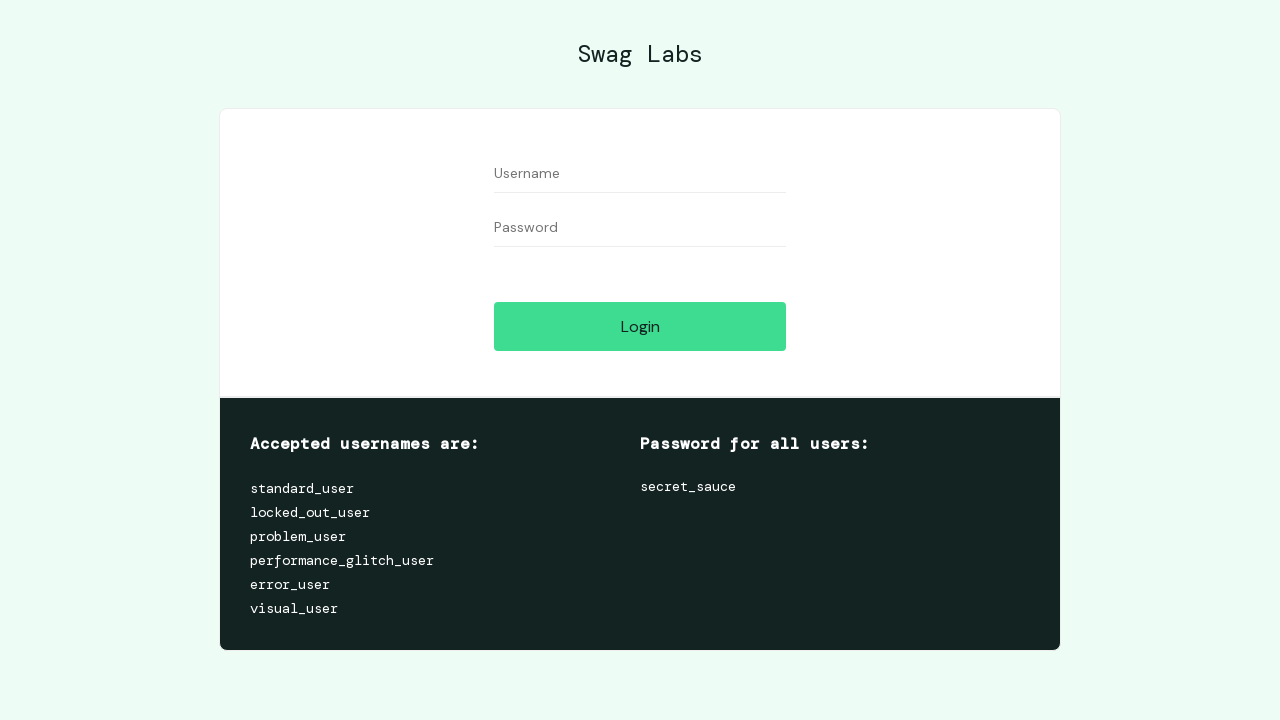

Waited for username field to be visible
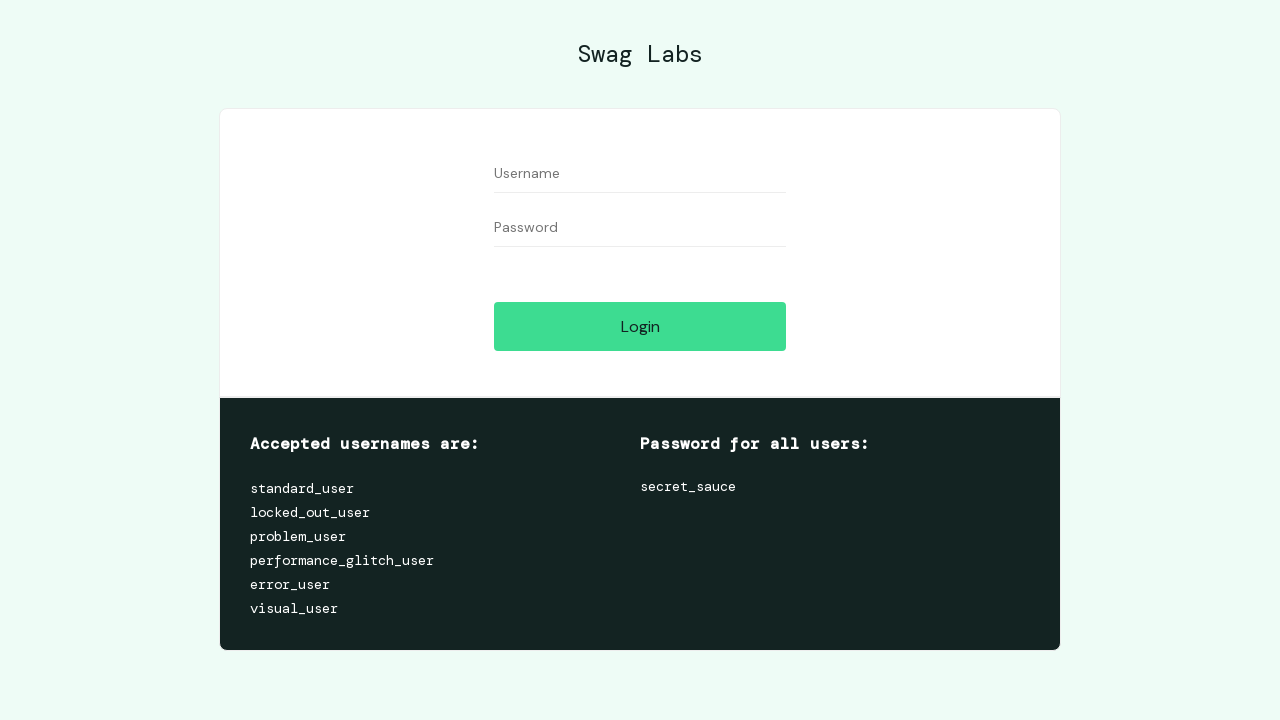

Waited for password field to be visible
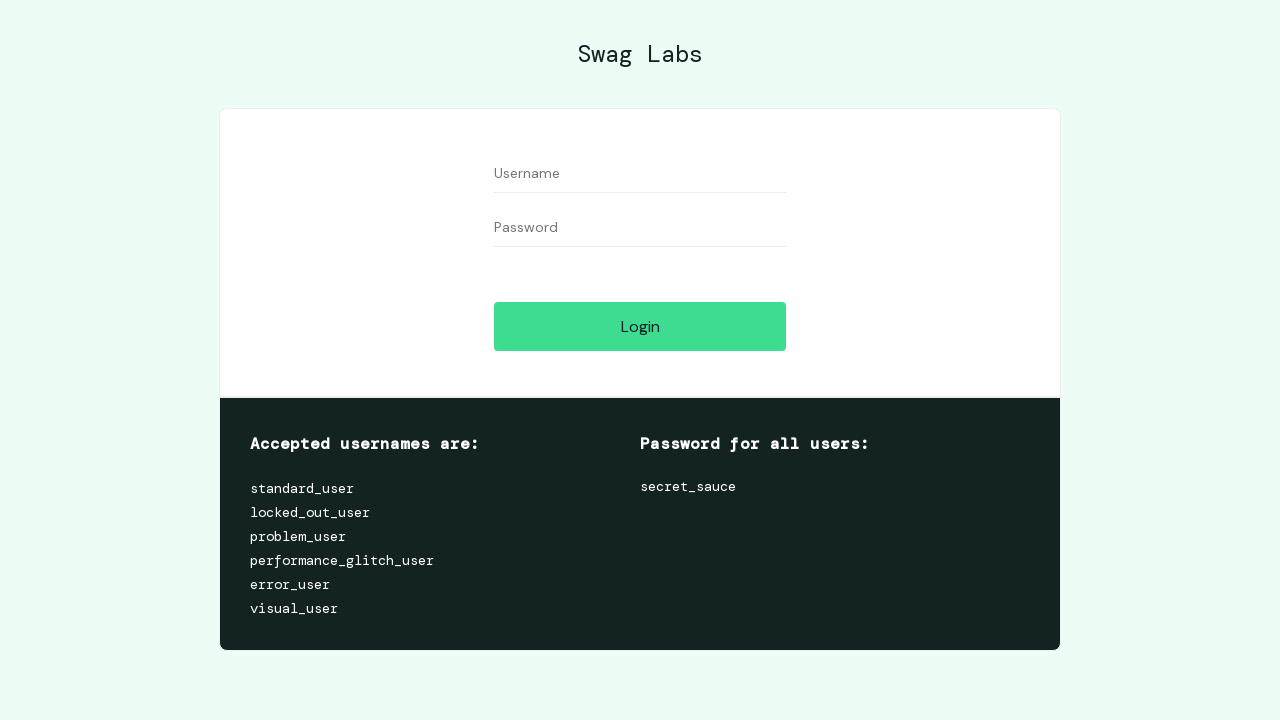

Clicked login button with empty username and password fields at (640, 326) on #login-button
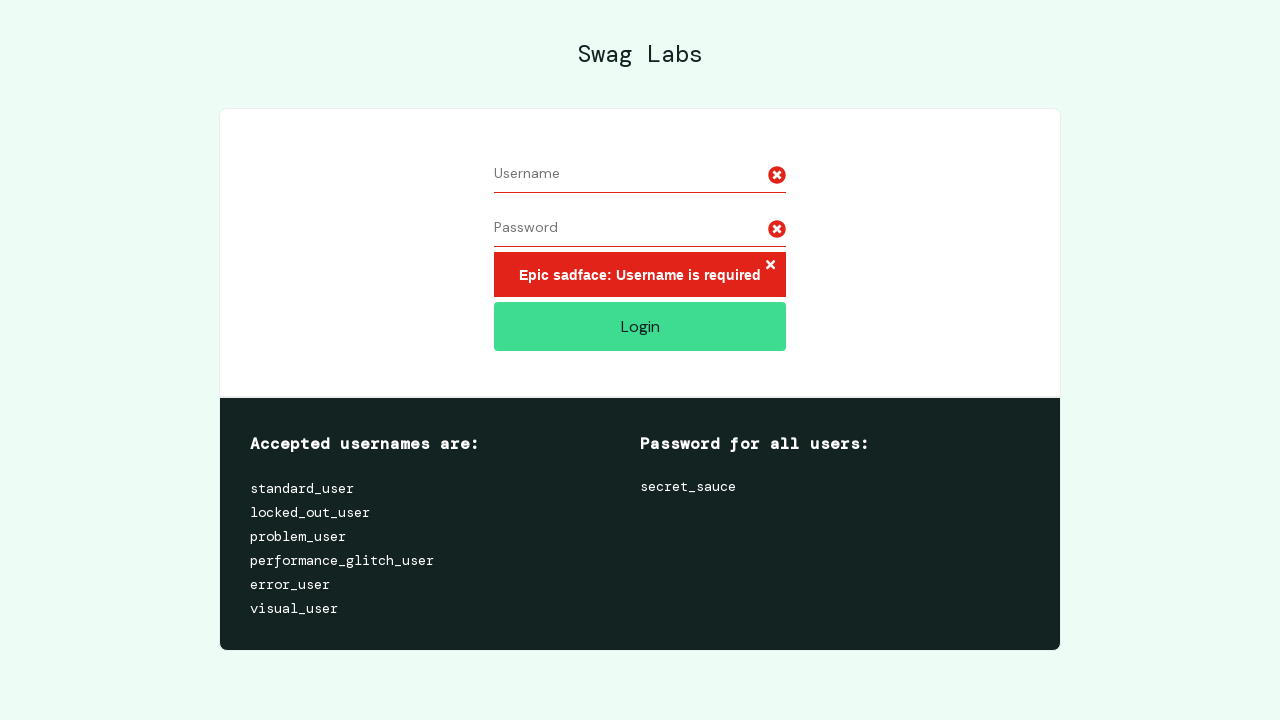

Located error message element
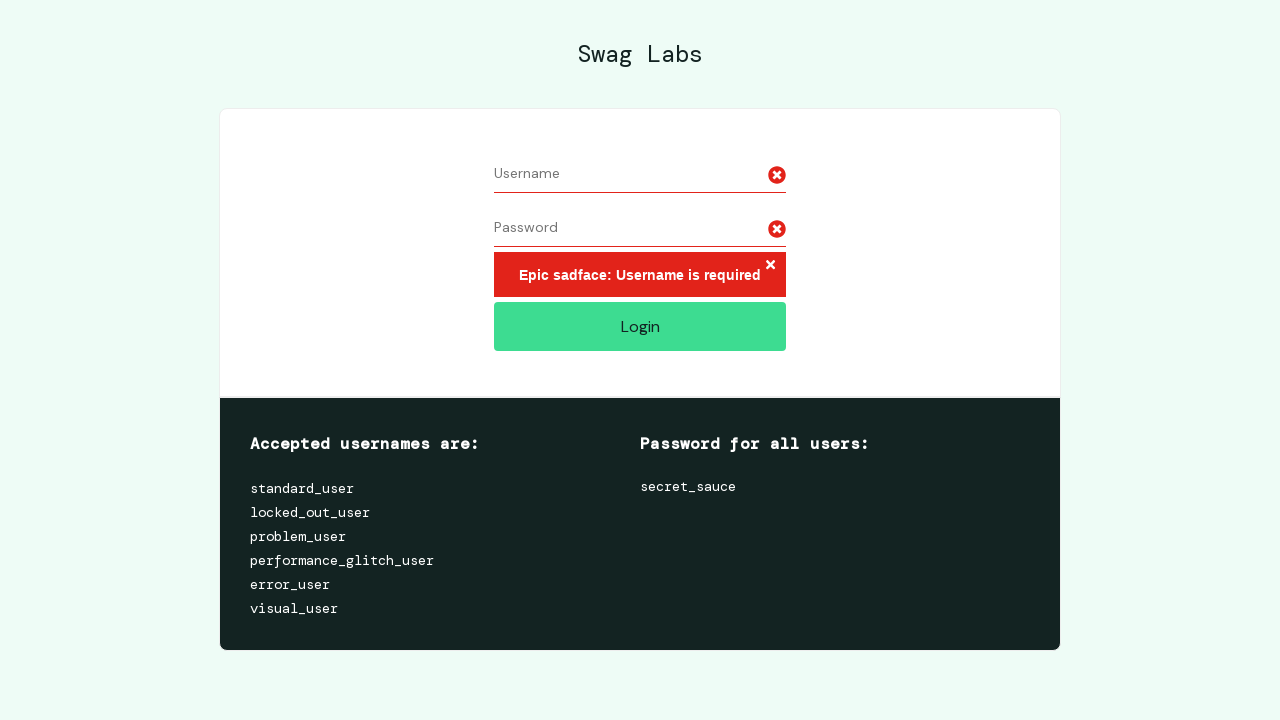

Verified error message displays 'Epic sadface: Username is required'
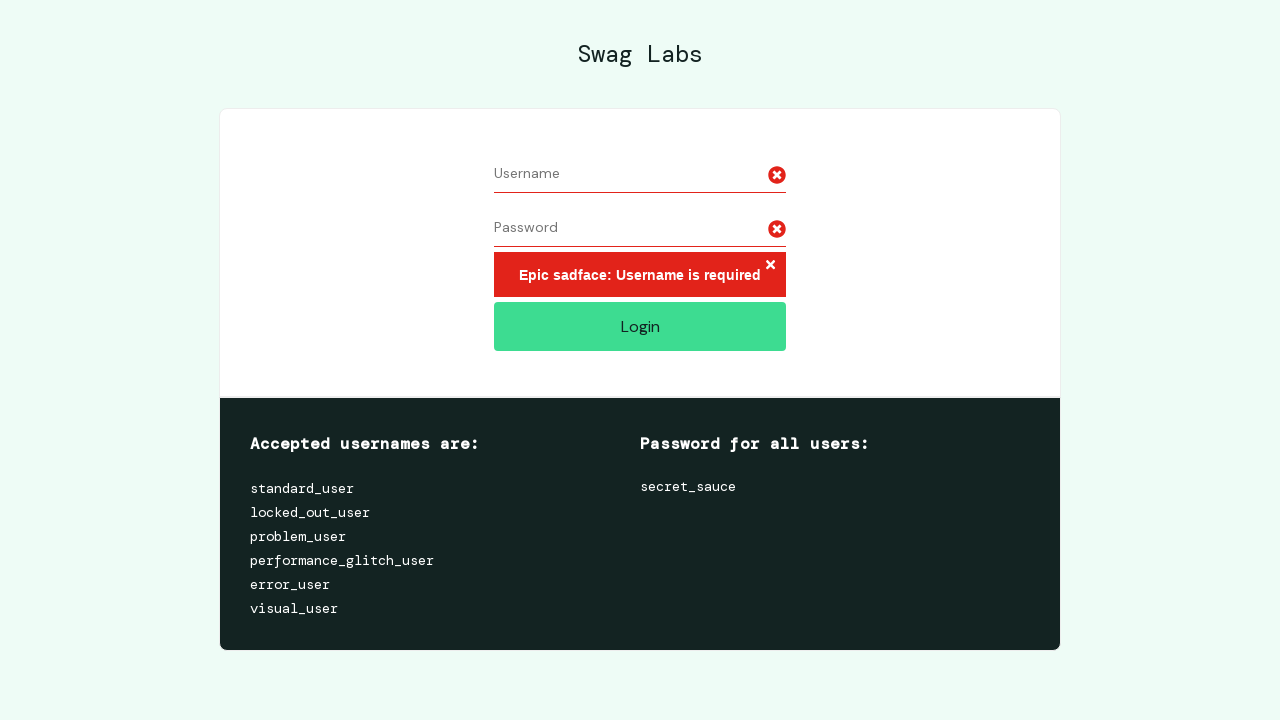

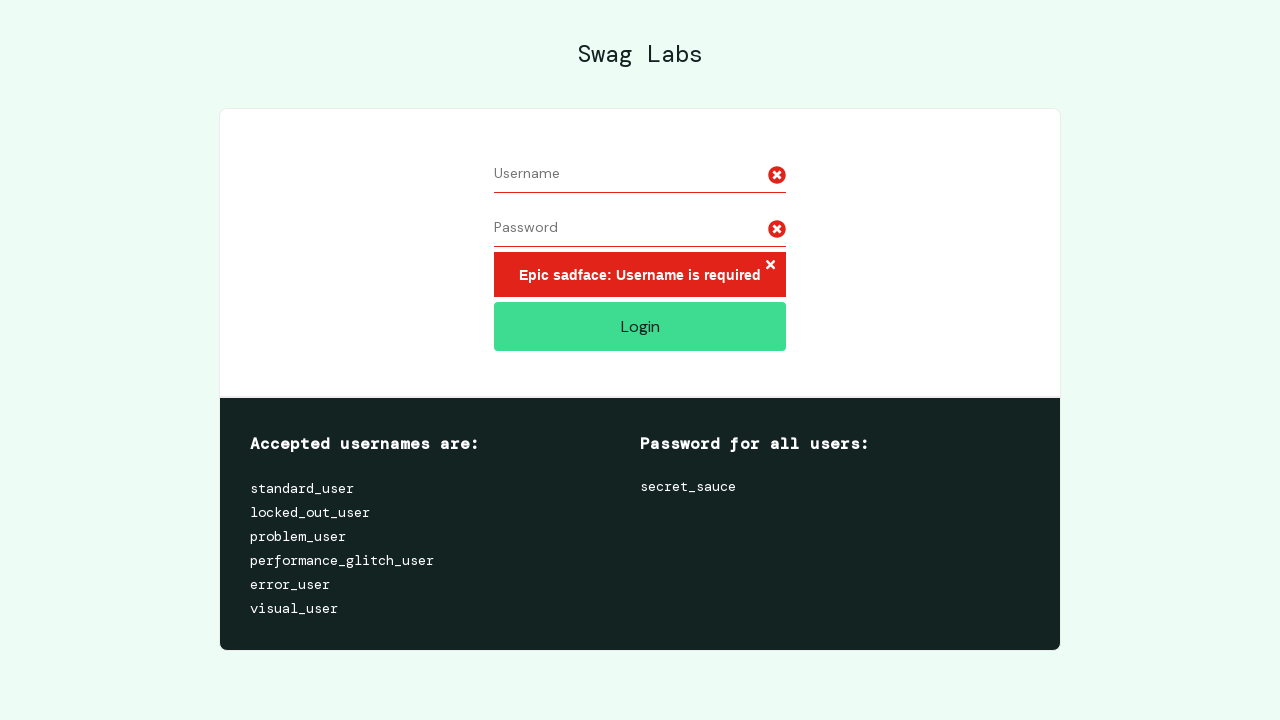